Tests navigation to tools and products links in the footer

Starting URL: https://selectorshub.com/xpath-practice-page/

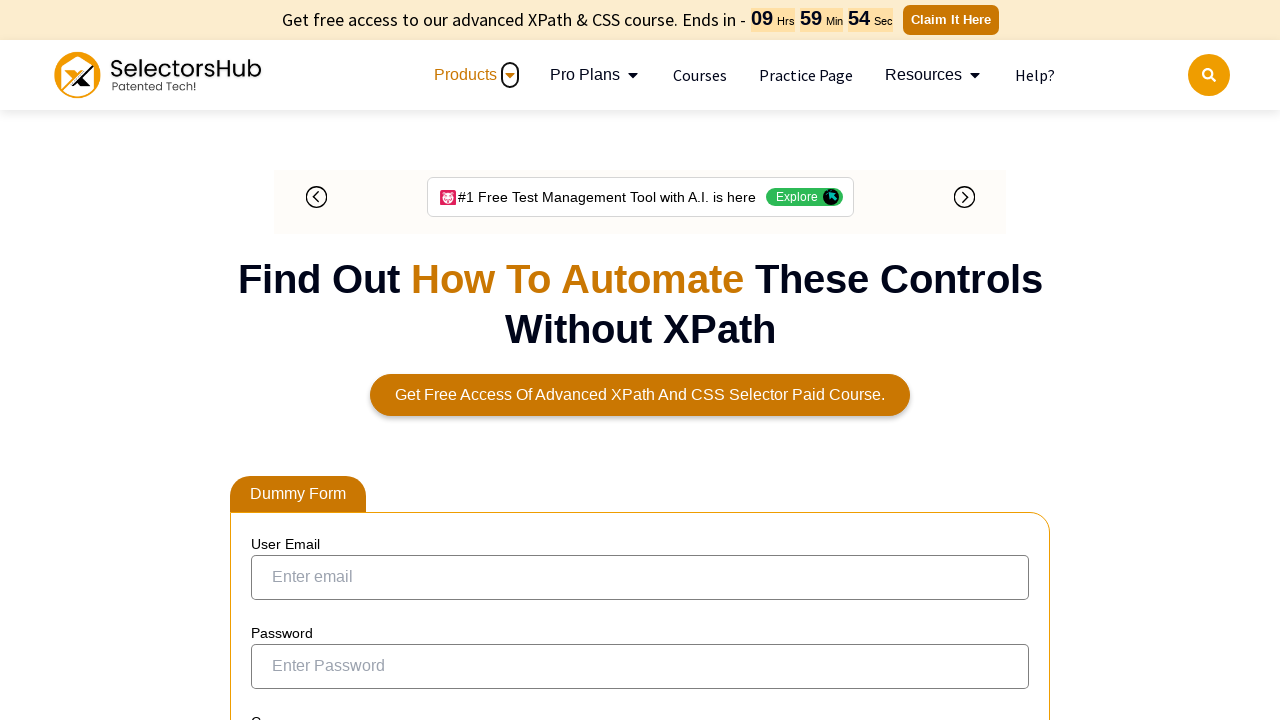

Scrolled to bottom of page to view footer
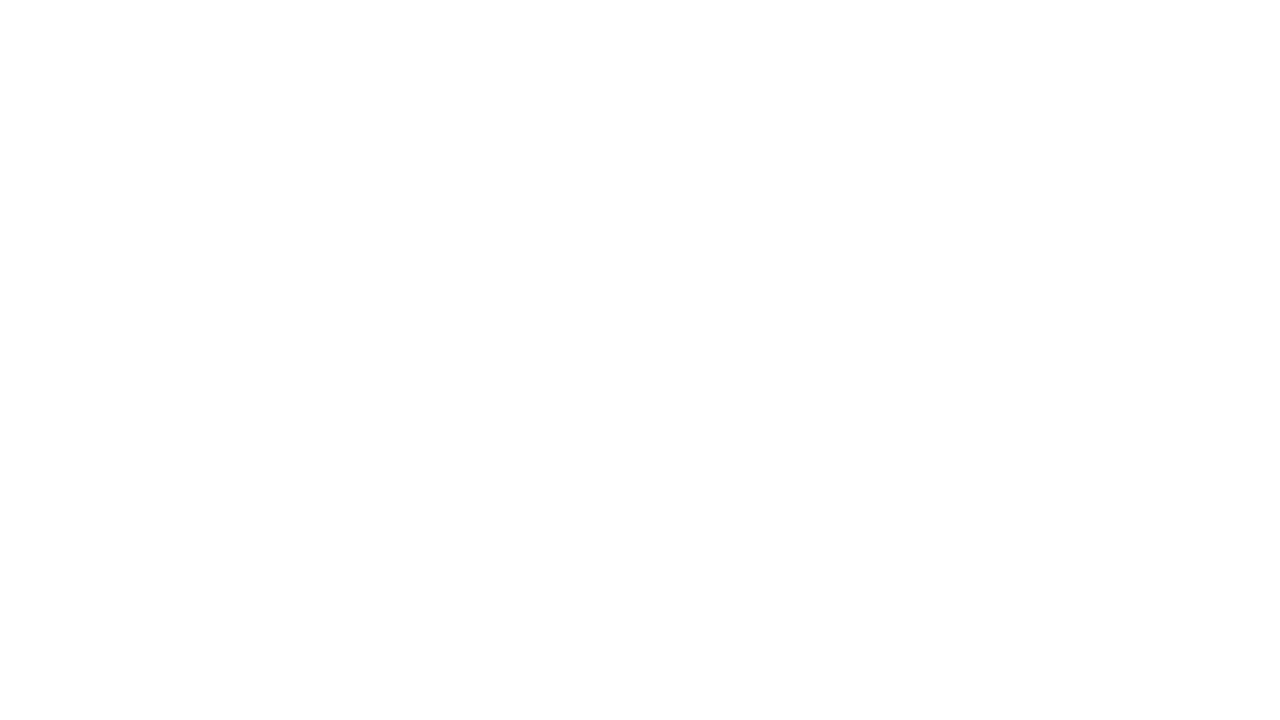

Clicked on 'SelectorsHub' footer link at (388, 361) on a:text('SelectorsHub')
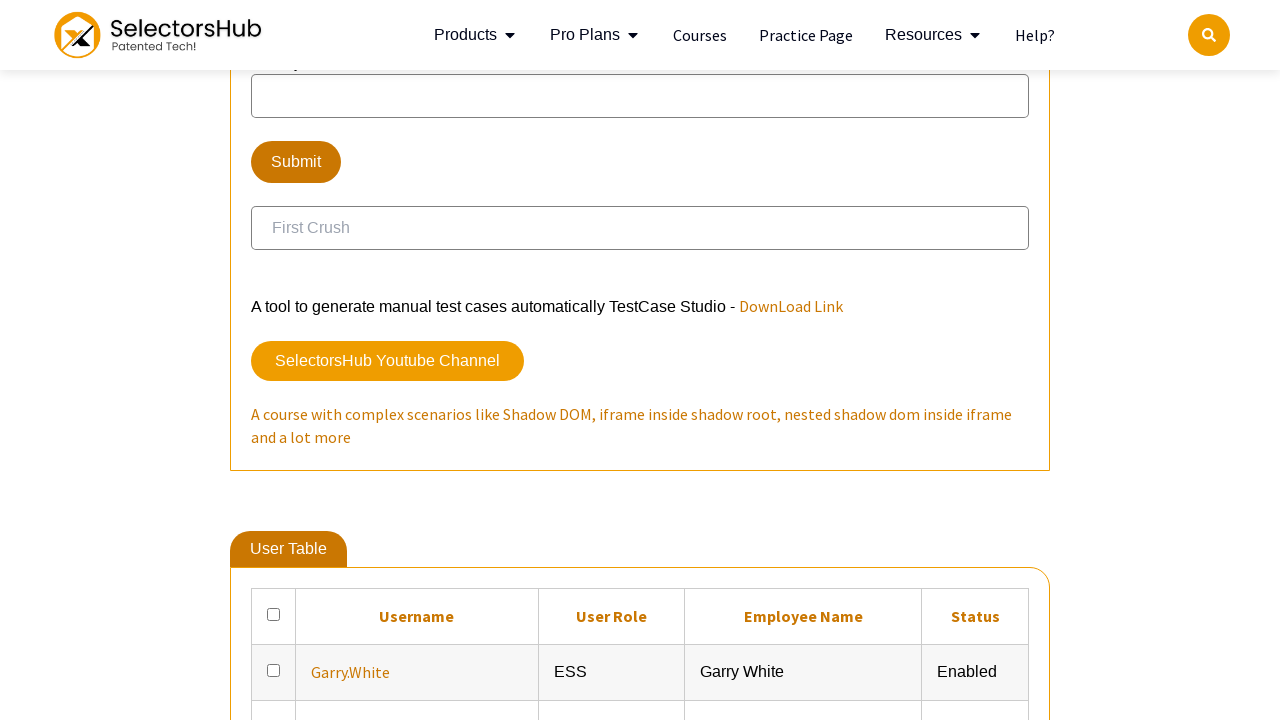

Navigated back from 'SelectorsHub' link
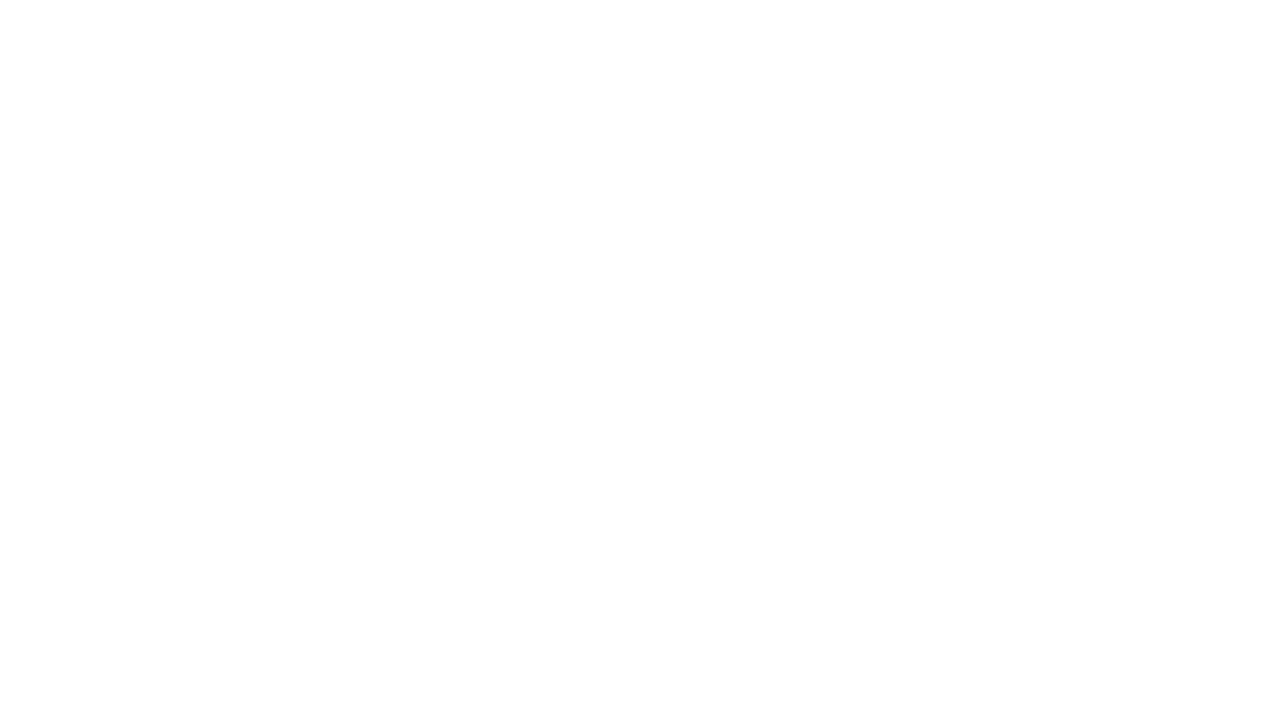

'TestCase Studio' link not found, skipping on a:text('TestCase Studio')
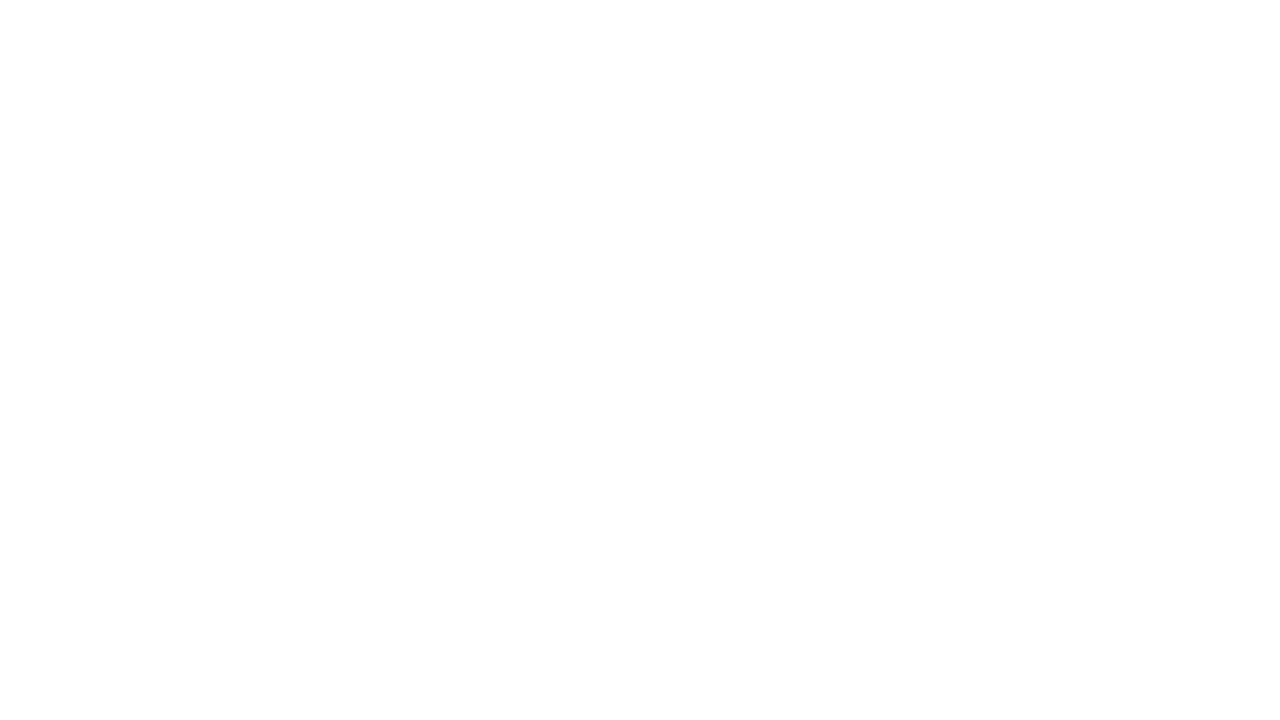

'Check My Links' link not found, skipping on a:text('Check My Links')
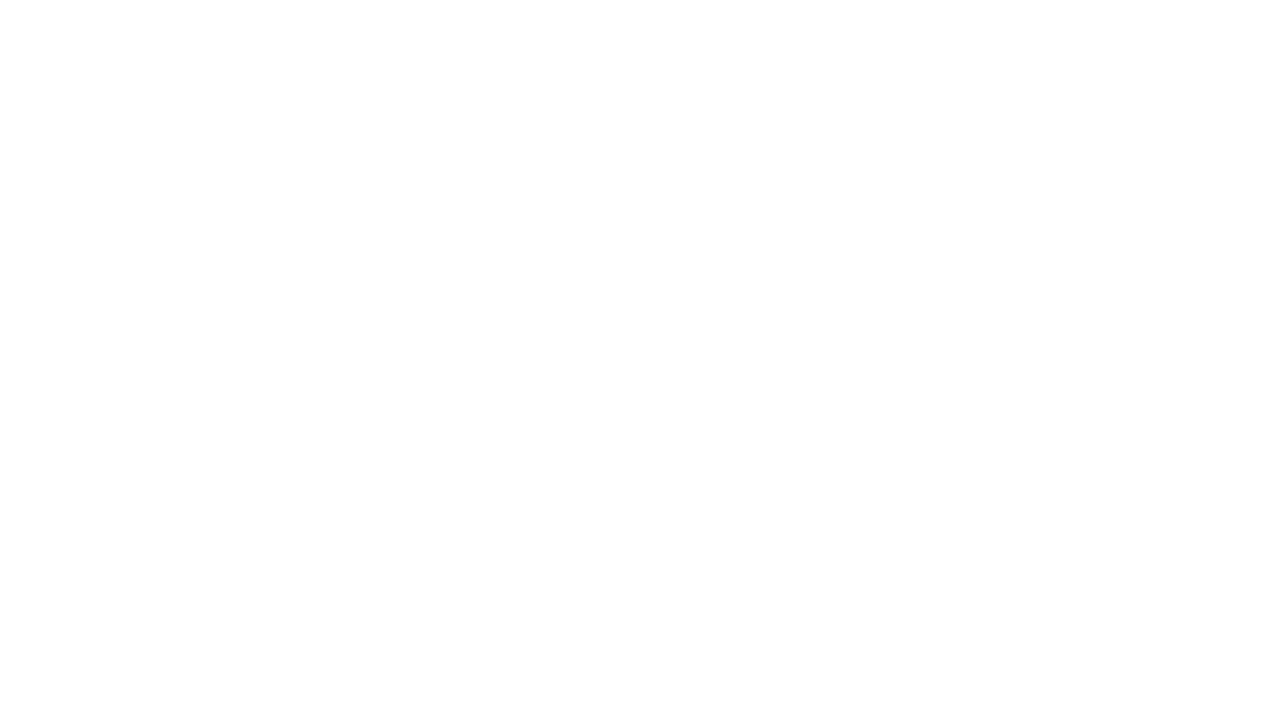

'Testing Daily' link not found, skipping on a:text('Testing Daily')
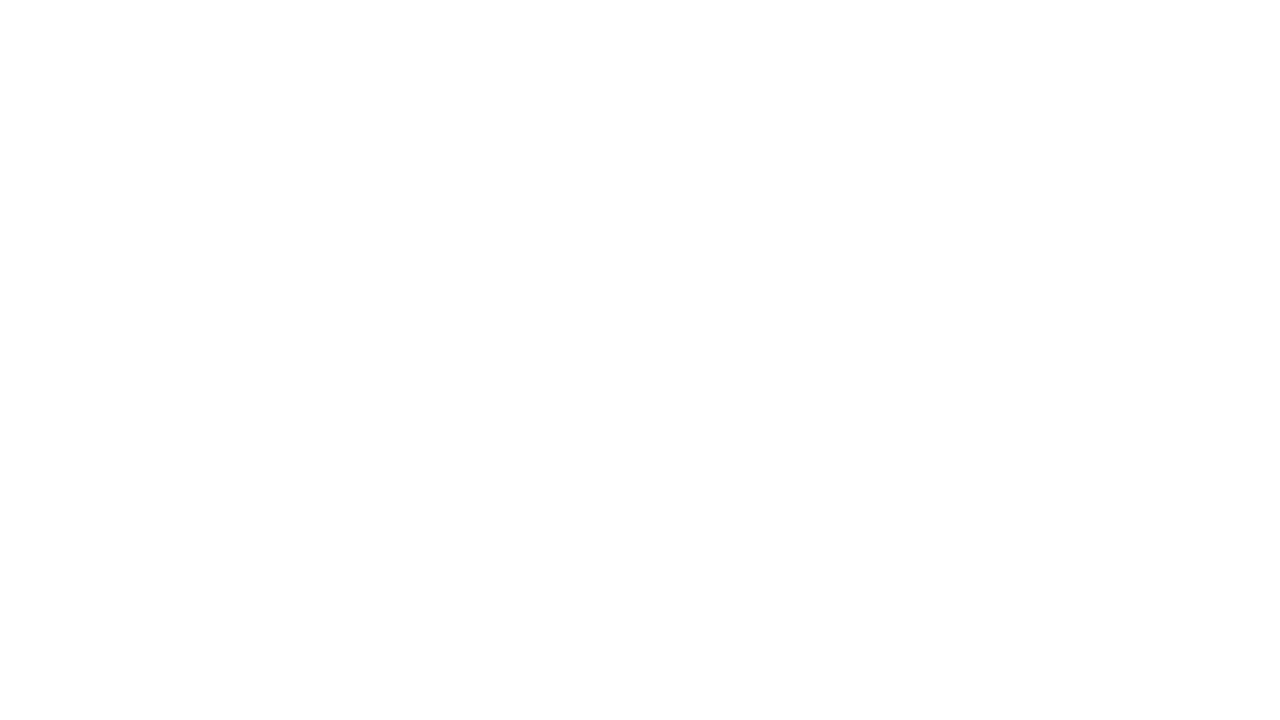

'Auto Test Data' link not found, skipping on a:text('Auto Test Data')
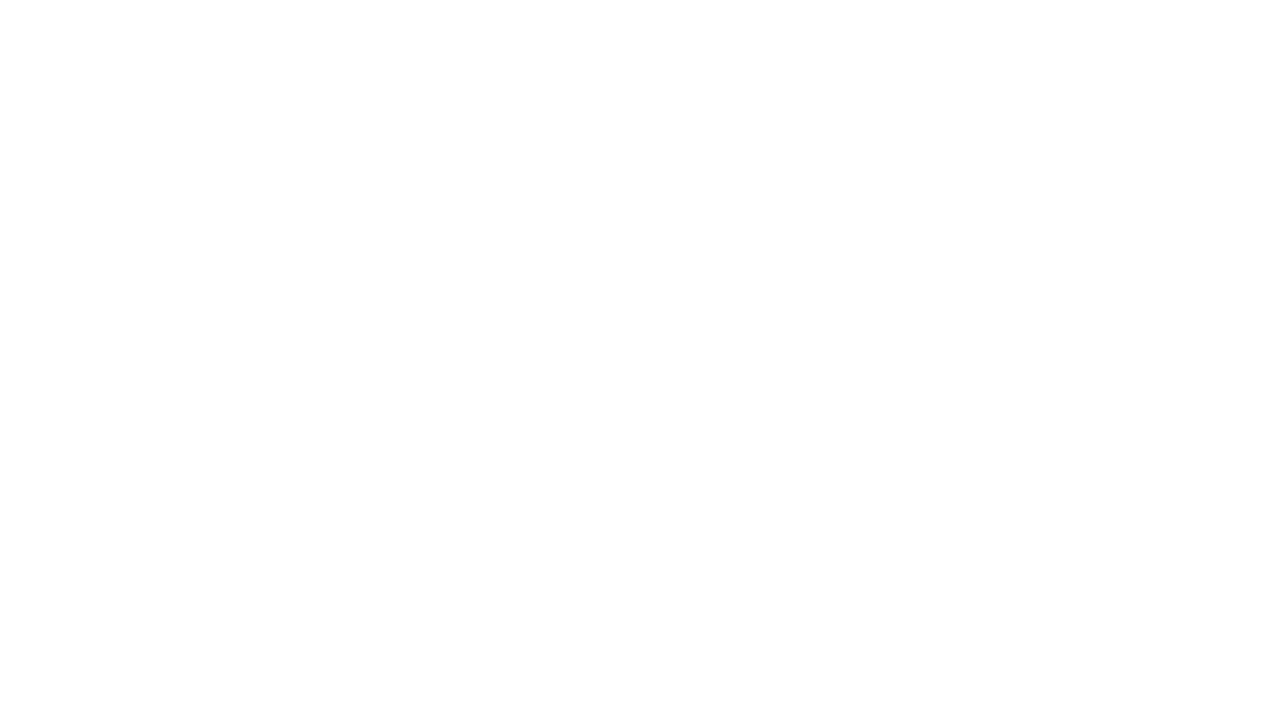

'Page Load Time' link not found, skipping on a:text('Page Load Time')
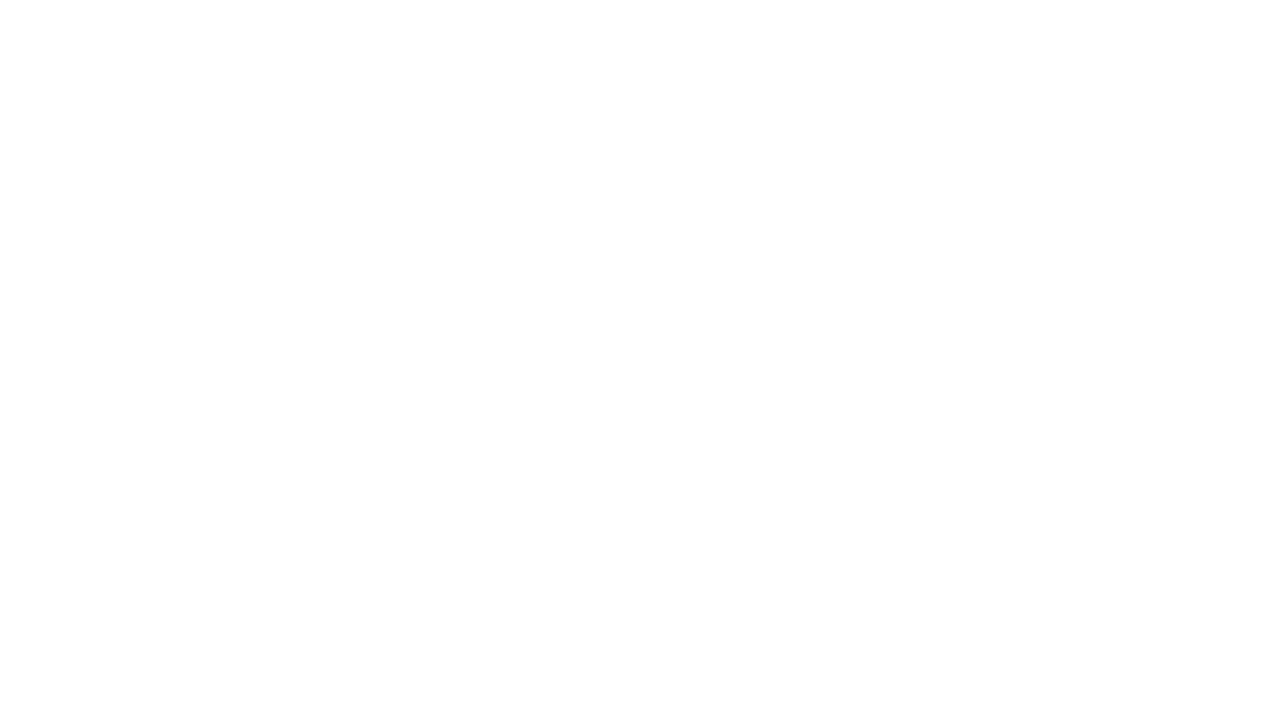

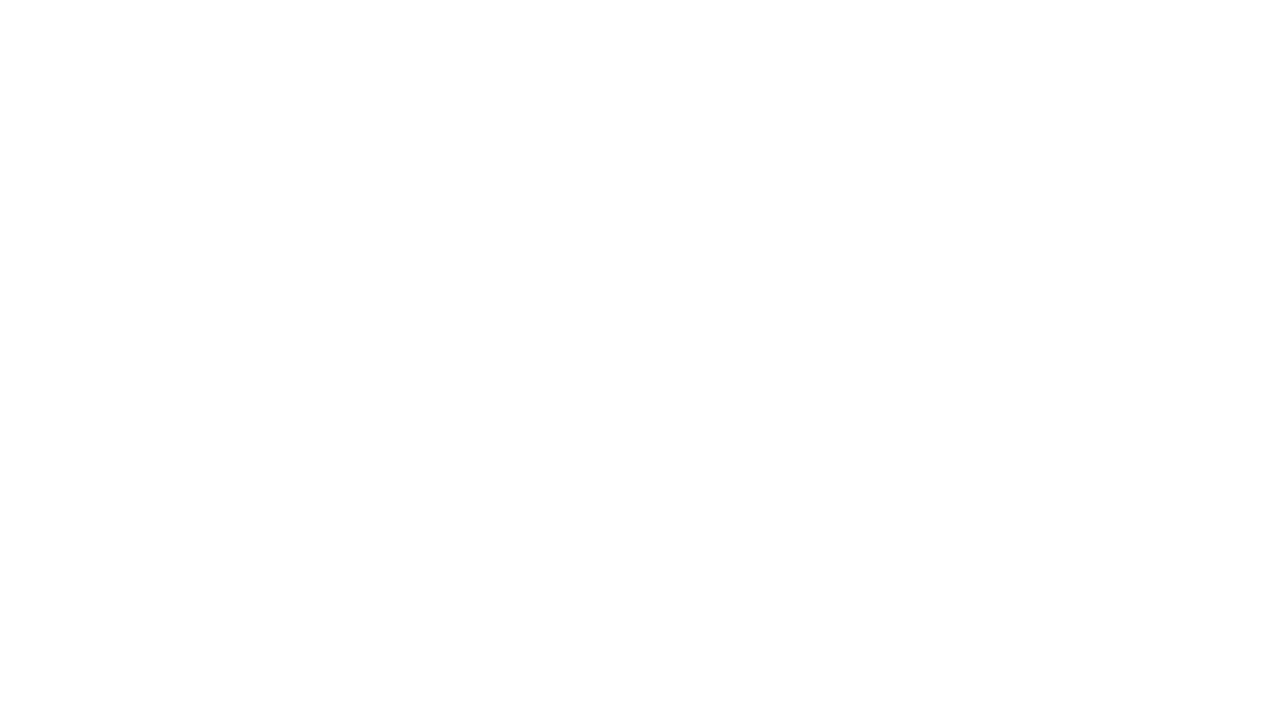